Tests flight booking form by selecting origin airport (MAA/Chennai), destination airport (COK/Kochi), clicking family and friends option, incrementing adult passenger count 4 times, and clicking the search flights button.

Starting URL: http://rahulshettyacademy.com/dropdownsPractise/

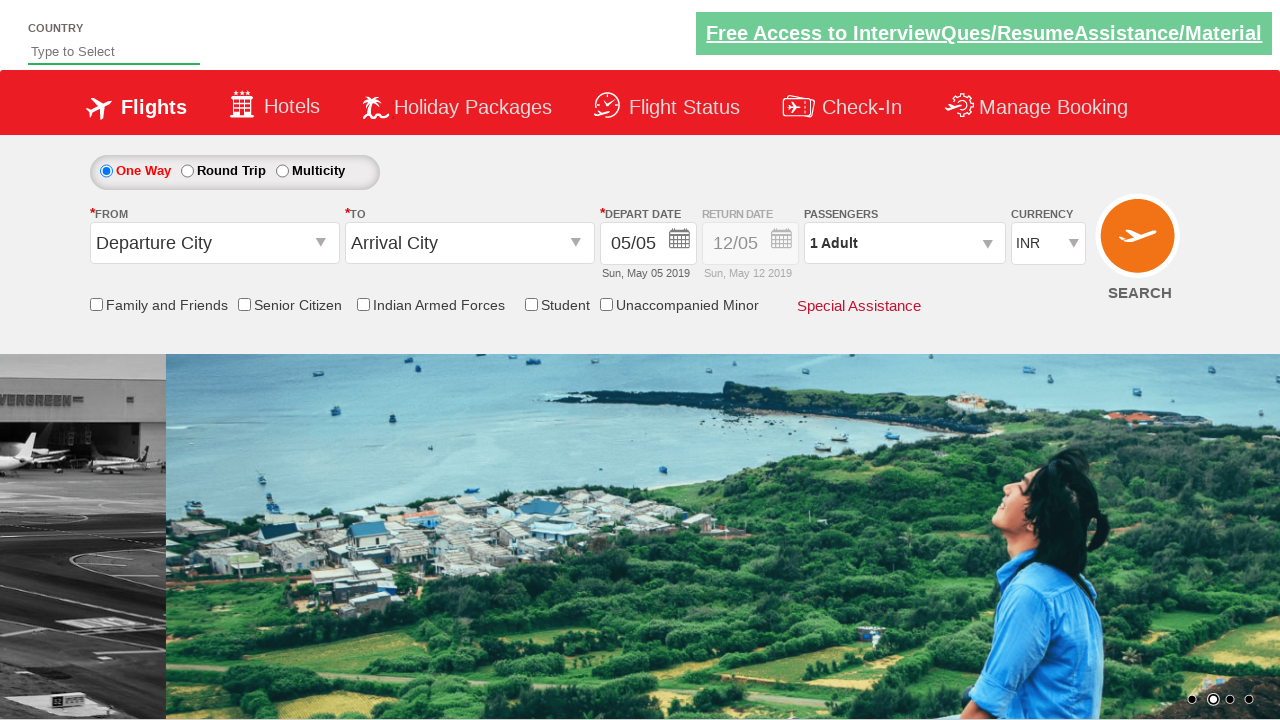

Clicked on origin station dropdown at (323, 244) on #ctl00_mainContent_ddl_originStation1_CTXTaction
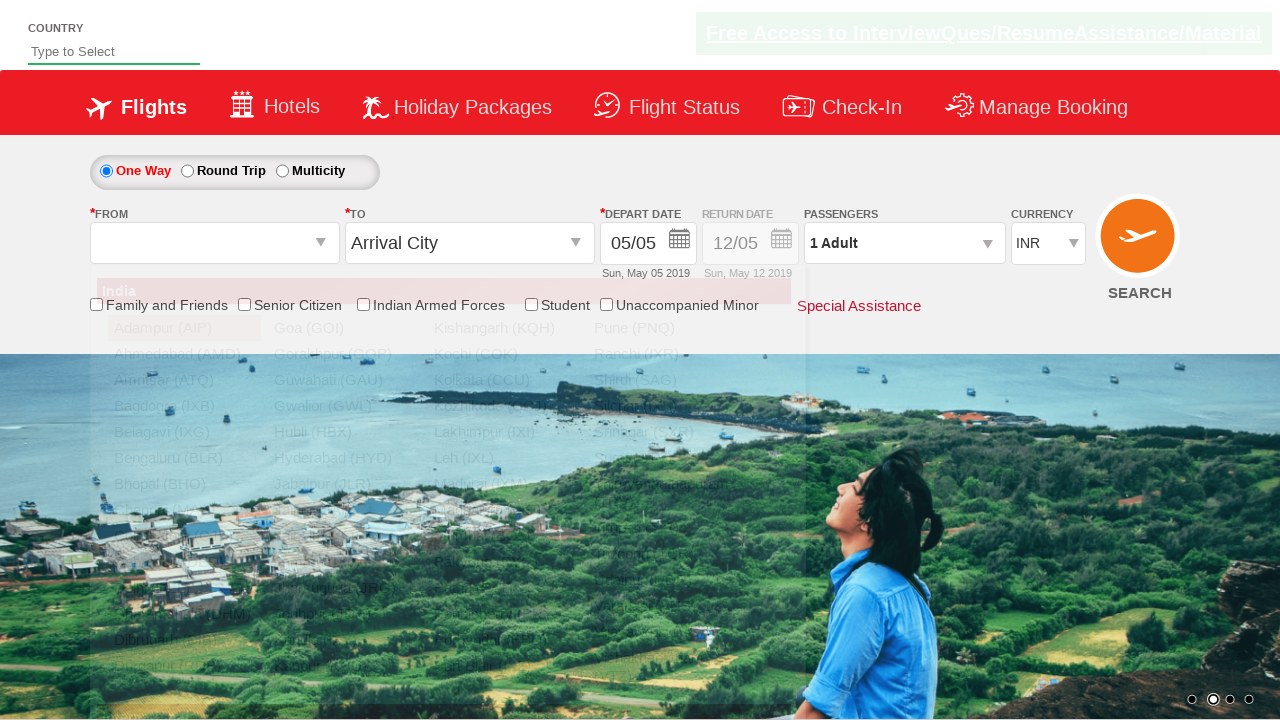

Selected Chennai (MAA) as origin airport at (184, 510) on xpath=//div[@id='ctl00_mainContent_ddl_originStation1_CTNR']//a[@value='MAA']
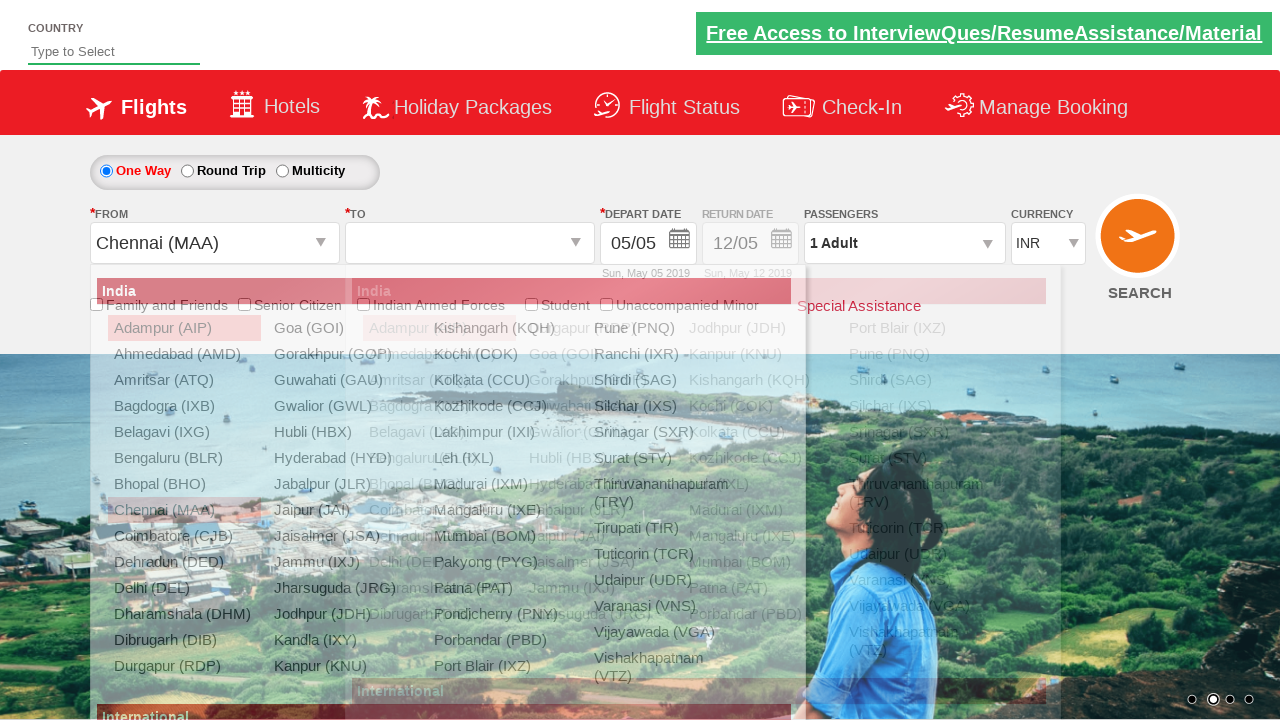

Waited for destination dropdown to be ready
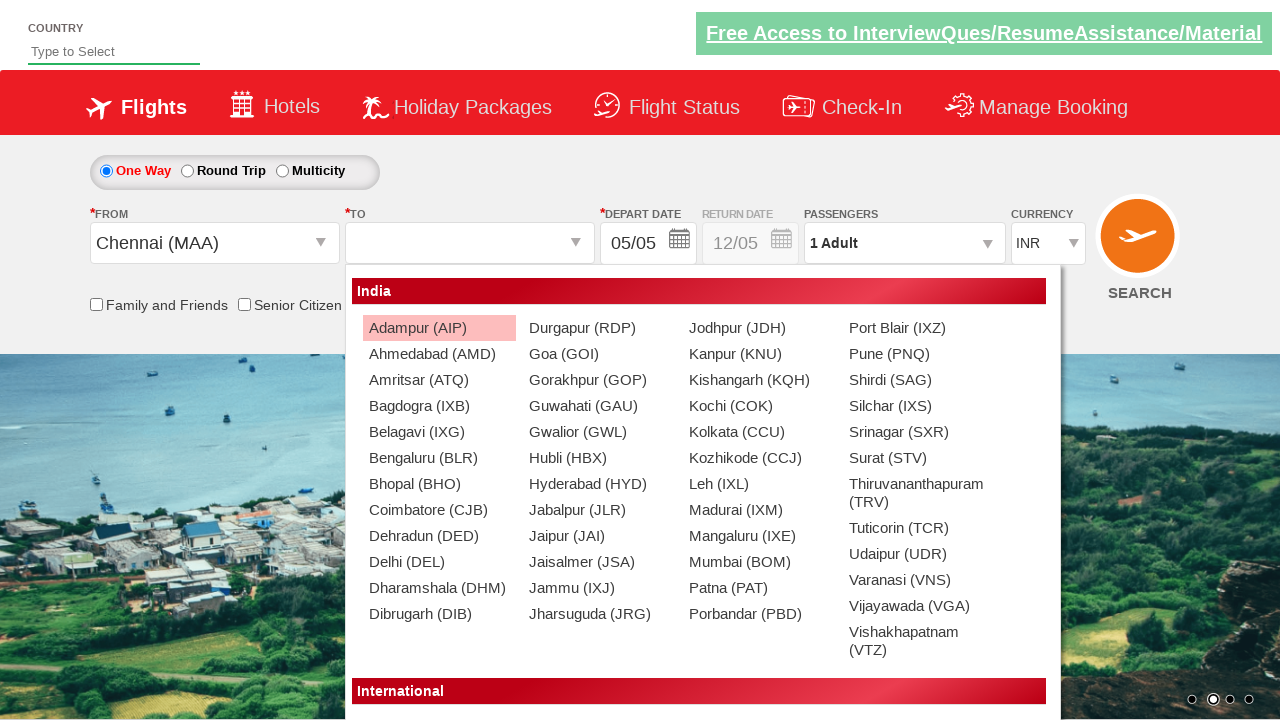

Selected Kochi (COK) as destination airport at (759, 406) on xpath=//div[@id='ctl00_mainContent_ddl_destinationStation1_CTNR']//a[@value='COK
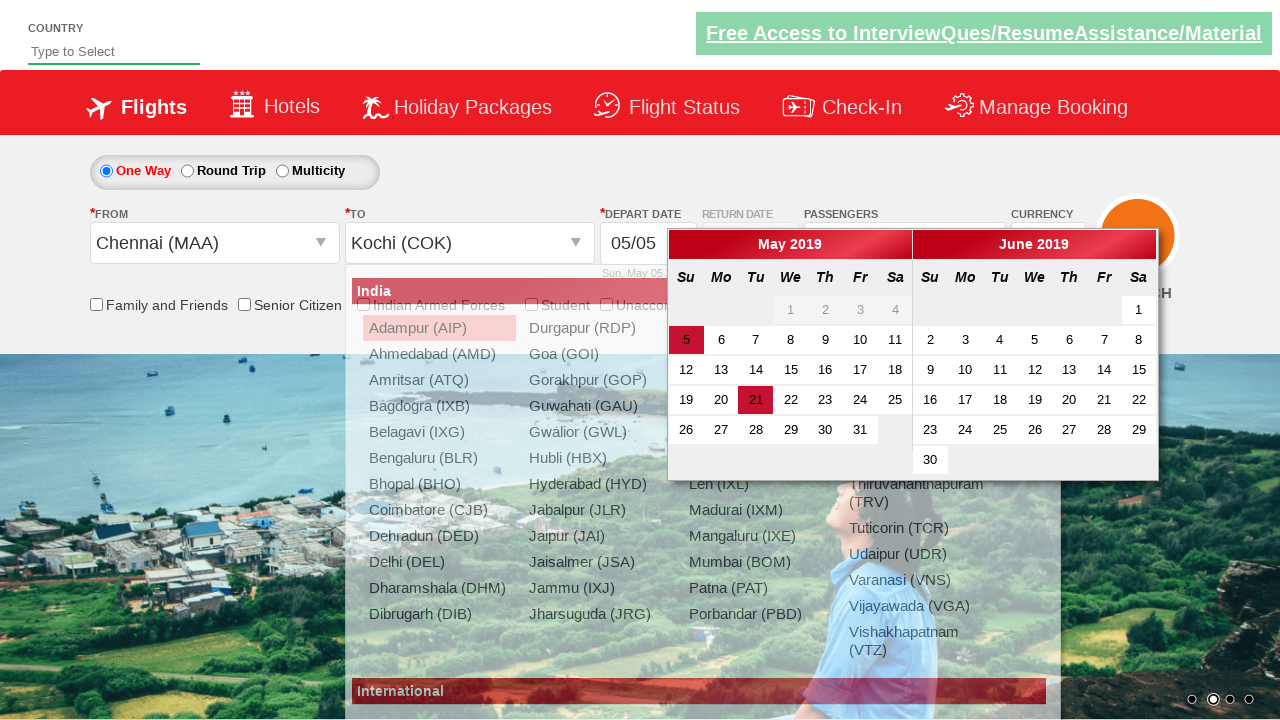

Clicked on family and friends option at (158, 305) on #familyandfriend
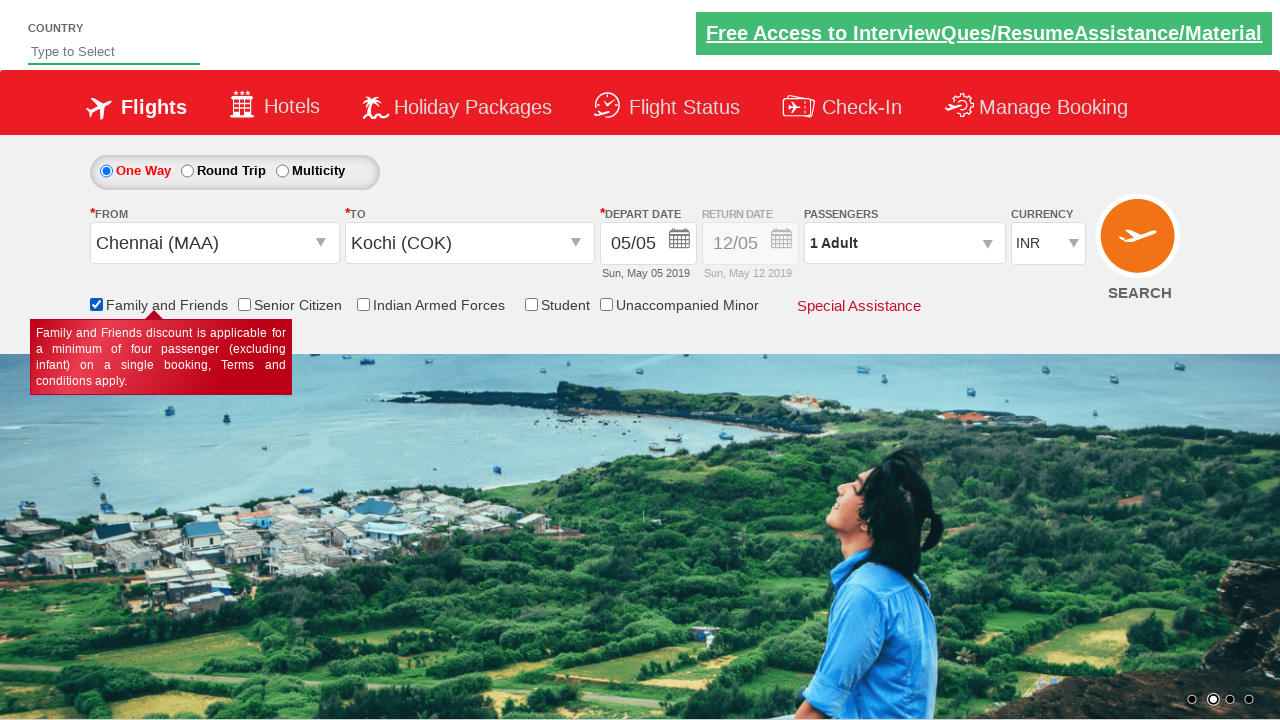

Clicked on passenger info dropdown at (904, 243) on #divpaxinfo
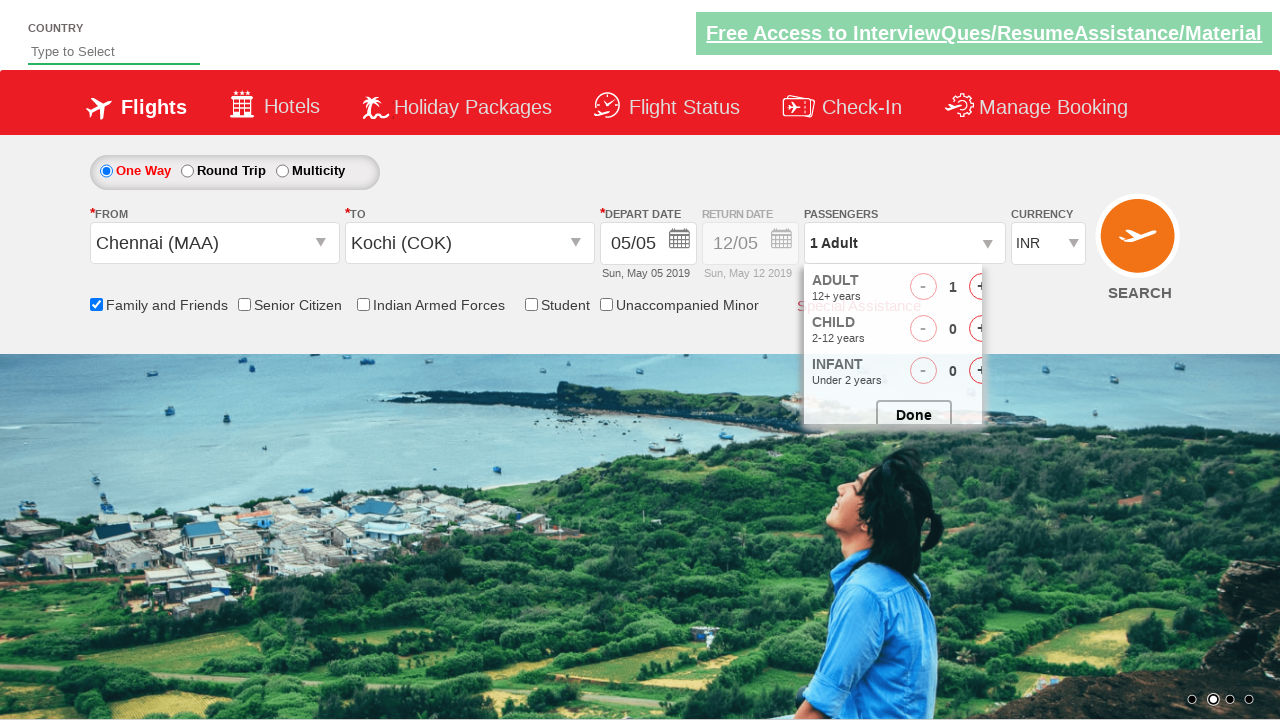

Waited for passenger options to appear
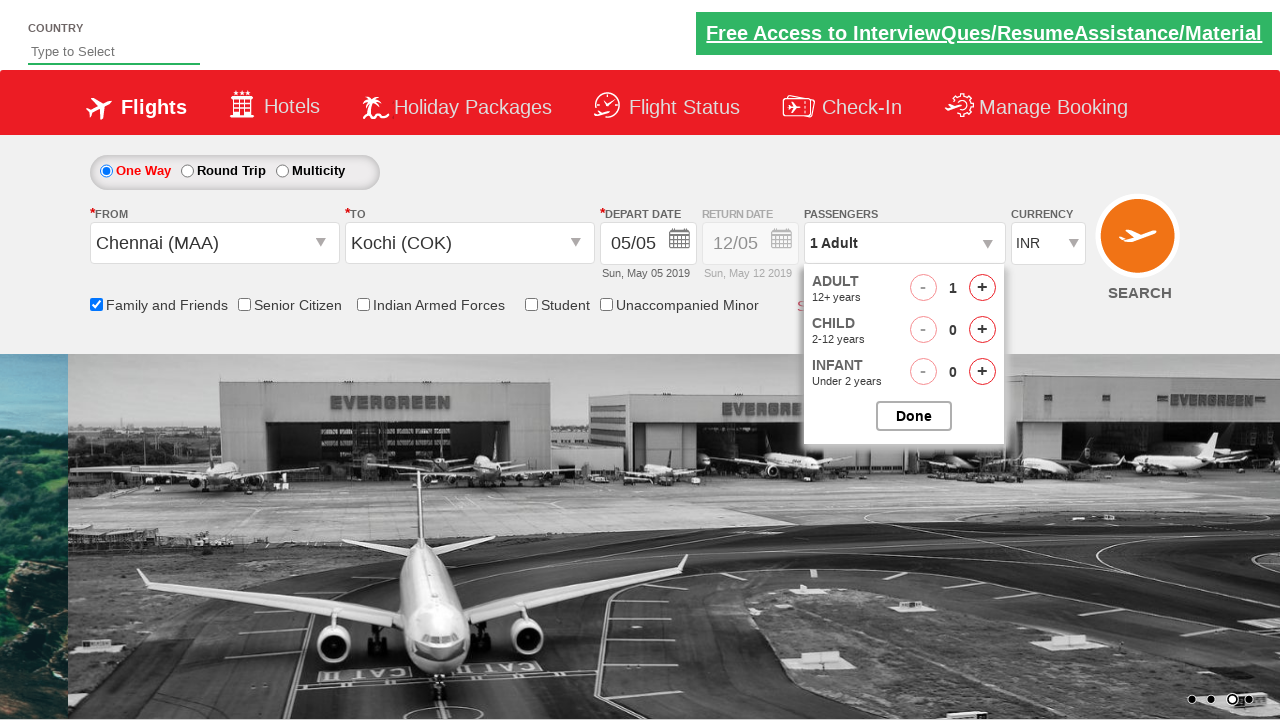

Incremented adult passenger count (iteration 1 of 4) at (982, 288) on #hrefIncAdt
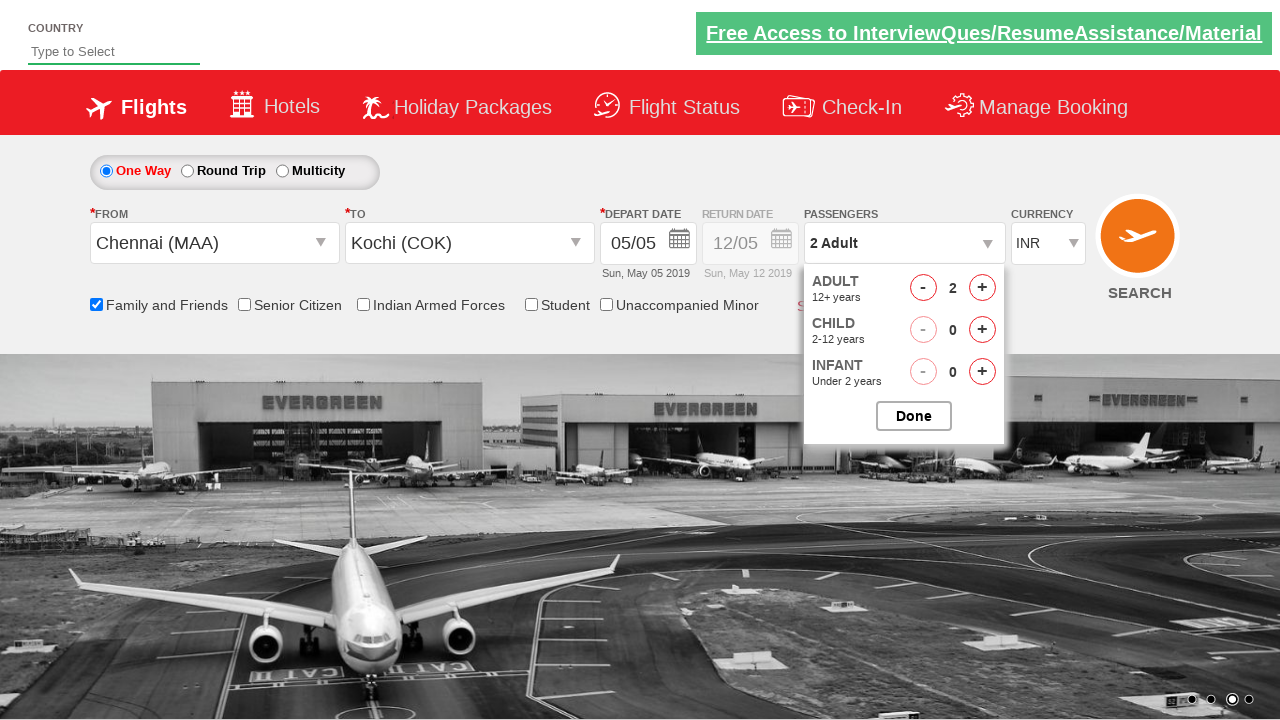

Incremented adult passenger count (iteration 2 of 4) at (982, 288) on #hrefIncAdt
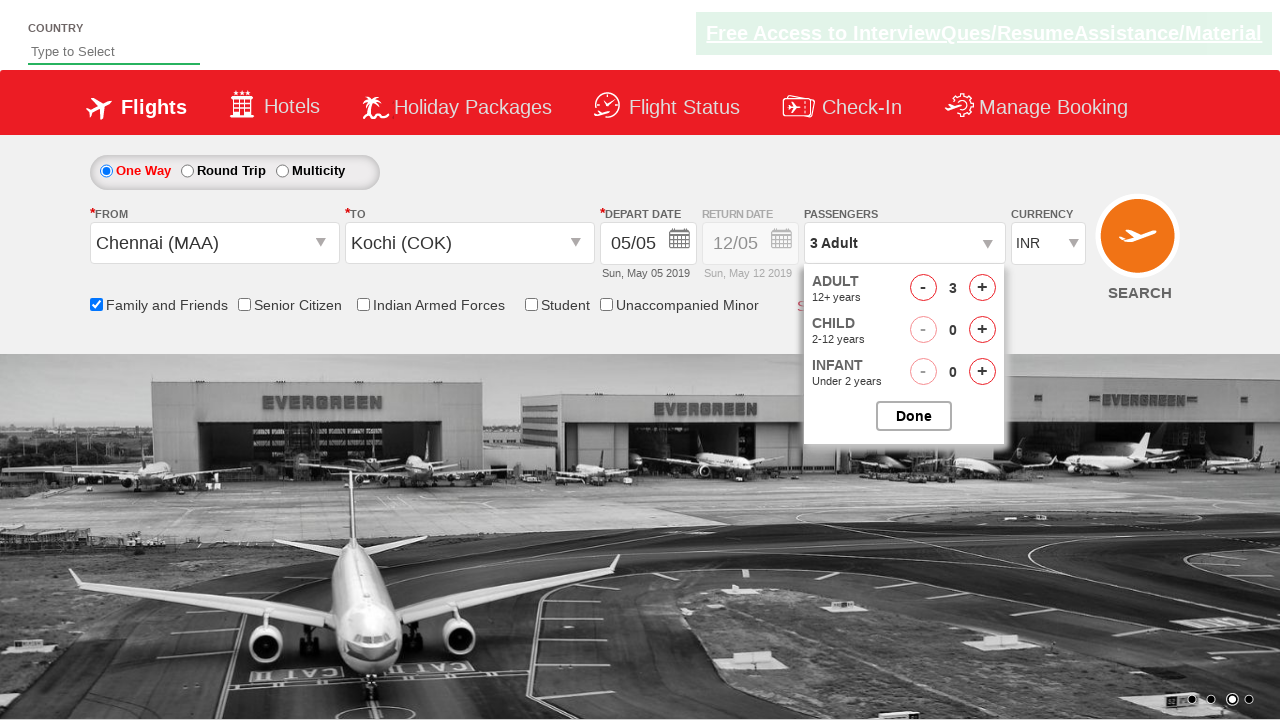

Incremented adult passenger count (iteration 3 of 4) at (982, 288) on #hrefIncAdt
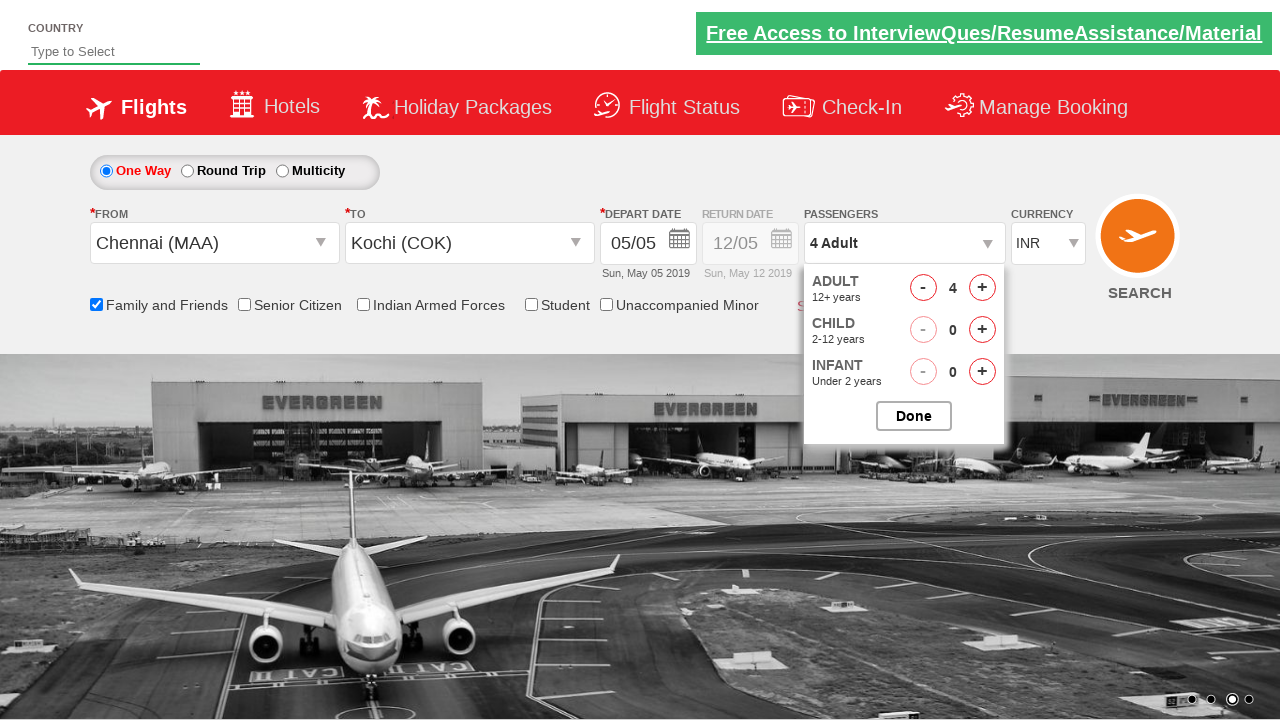

Incremented adult passenger count (iteration 4 of 4) at (982, 288) on #hrefIncAdt
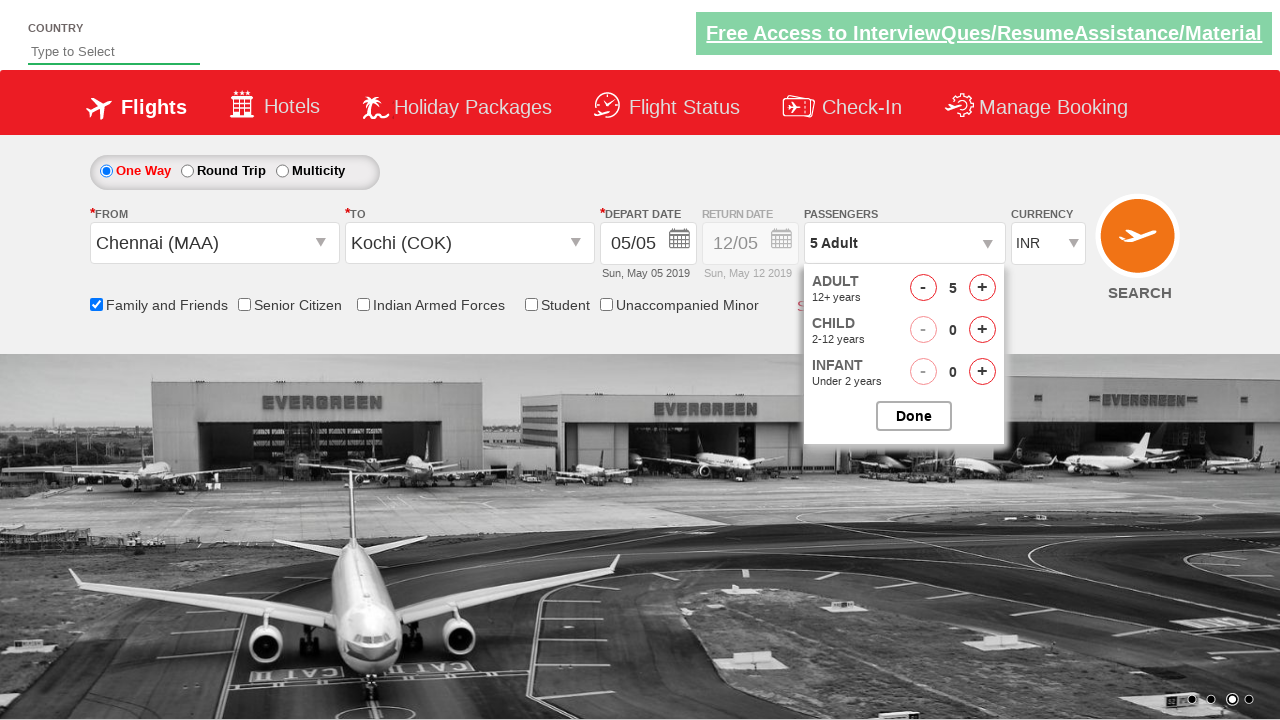

Closed passenger dropdown at (904, 243) on #divpaxinfo
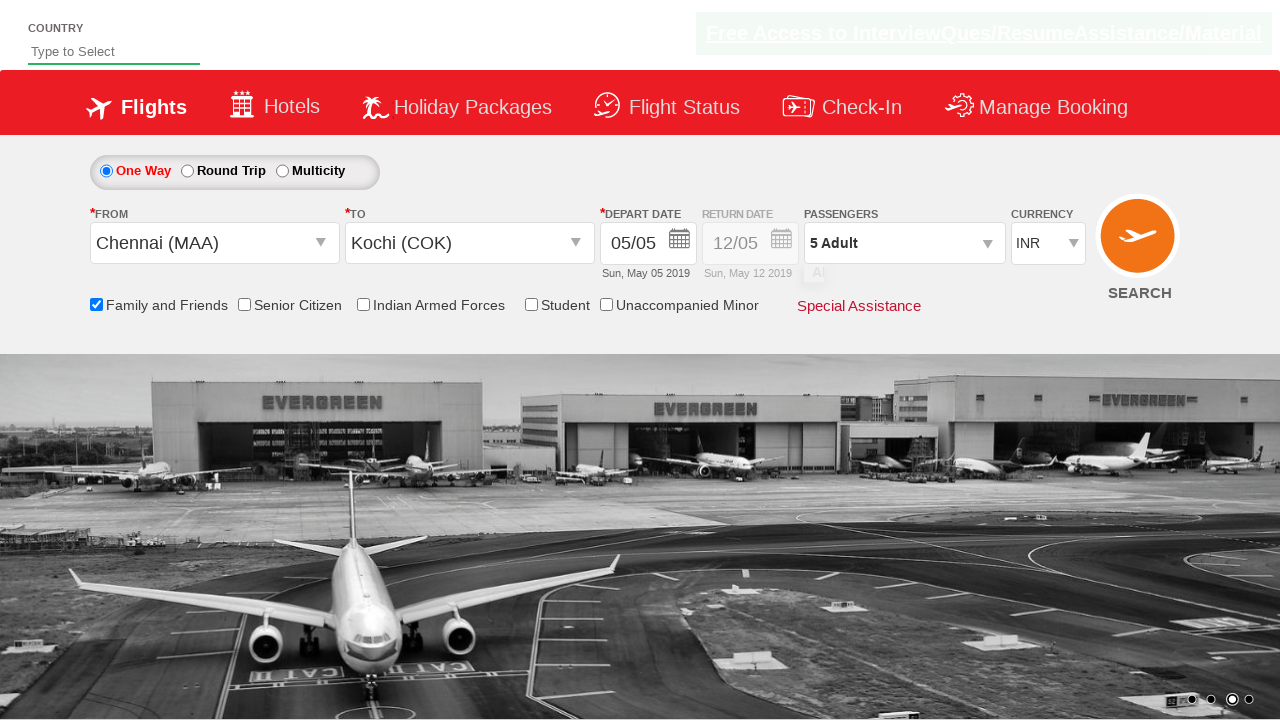

Clicked Search Flights button at (1140, 245) on #ctl00_mainContent_btn_FindFlights
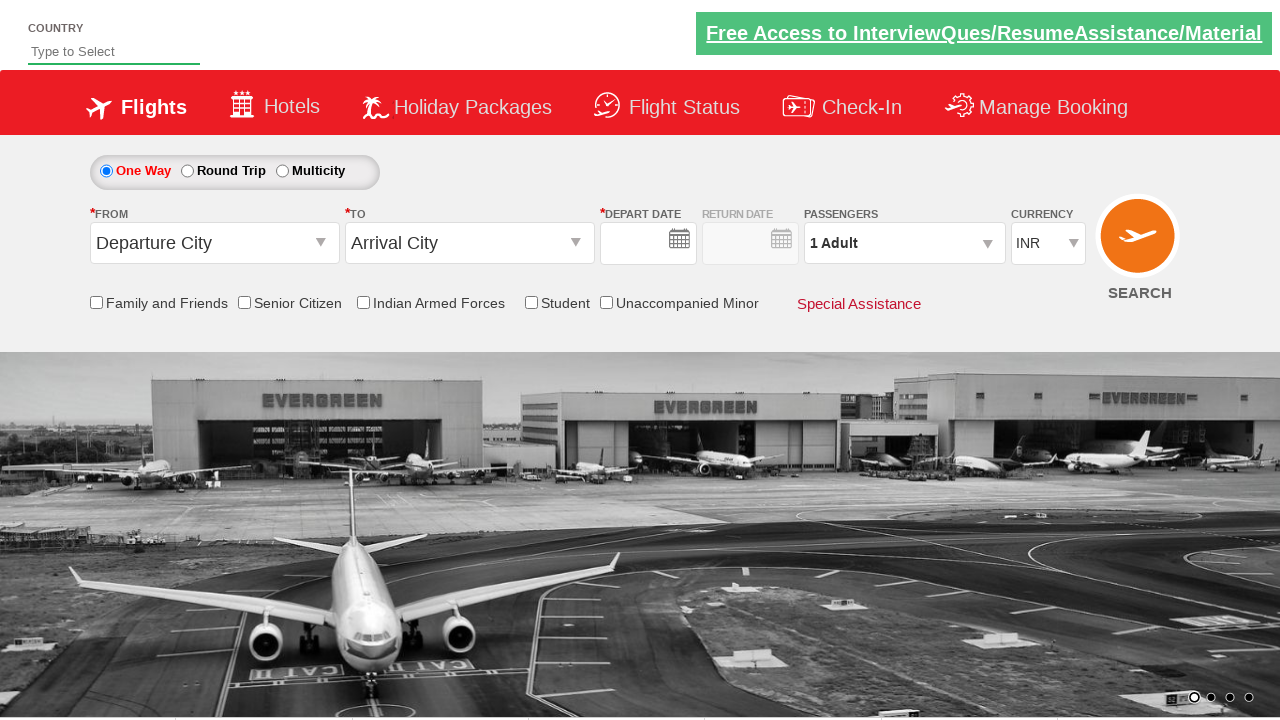

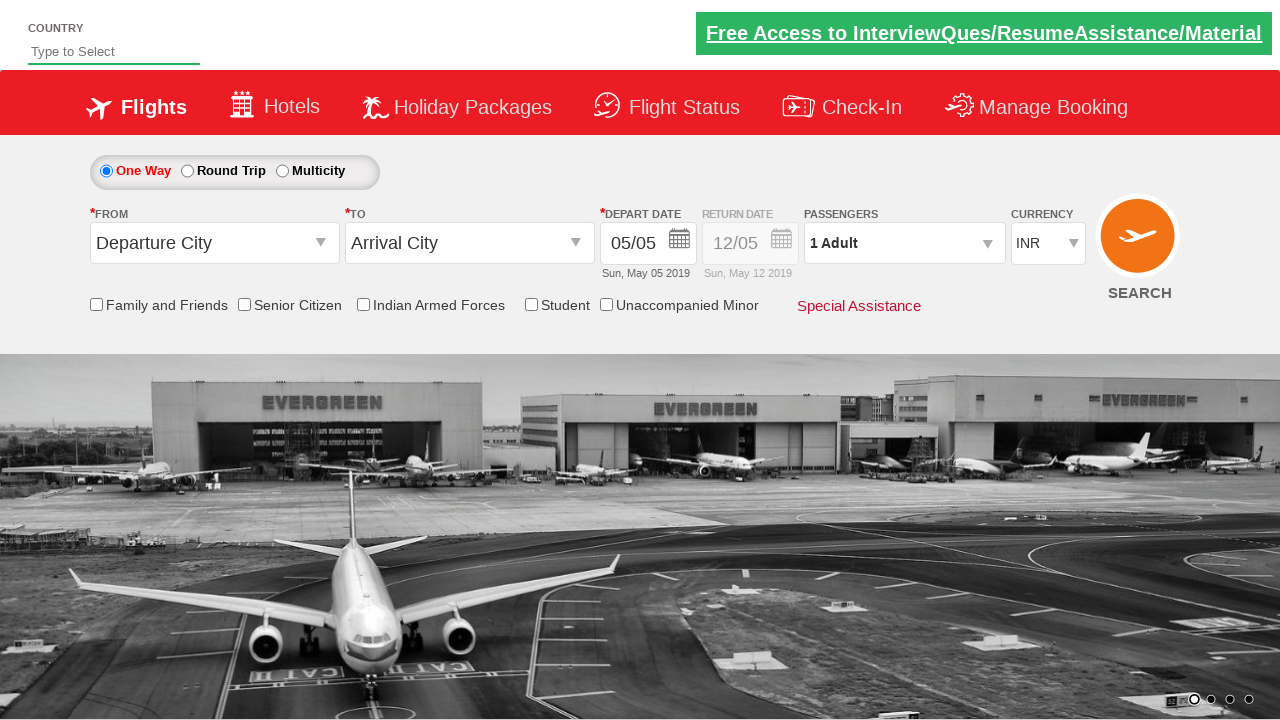